Tests interaction with Shadow DOM elements by accessing and filling a username field nested within a shadow root

Starting URL: https://selectorshub.com/xpath-practice-page/

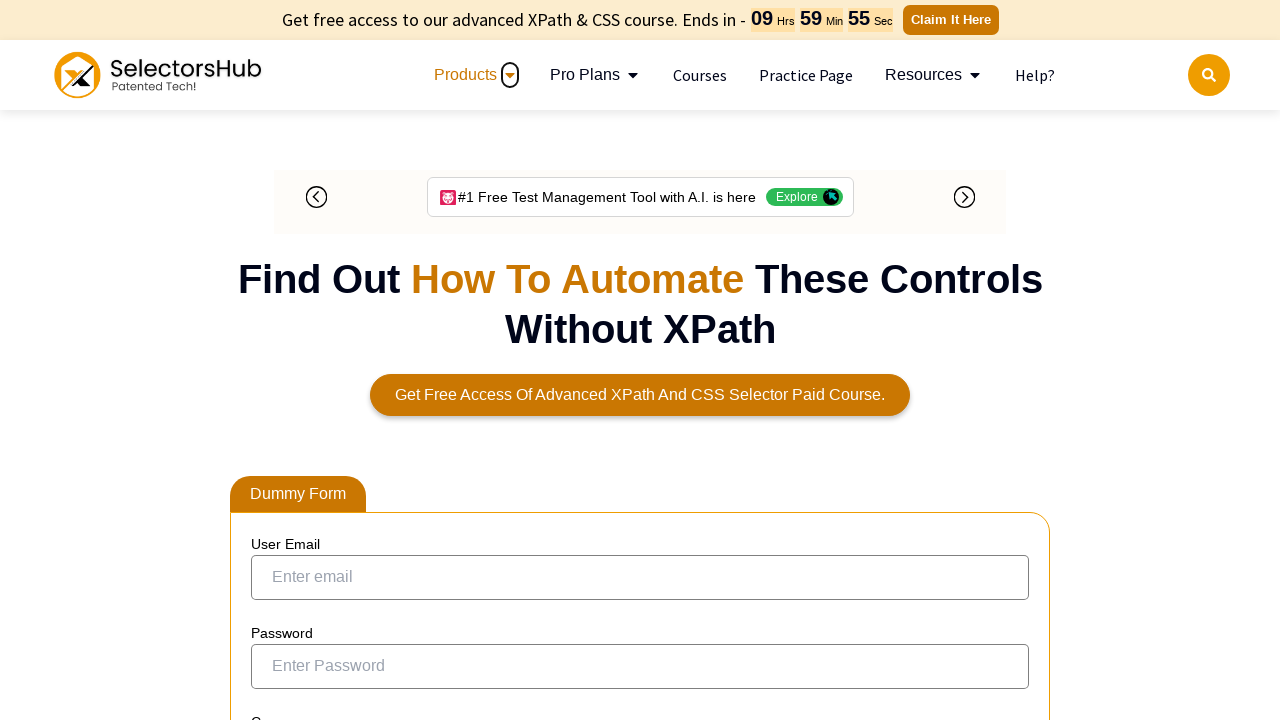

Waited 3 seconds for page to load
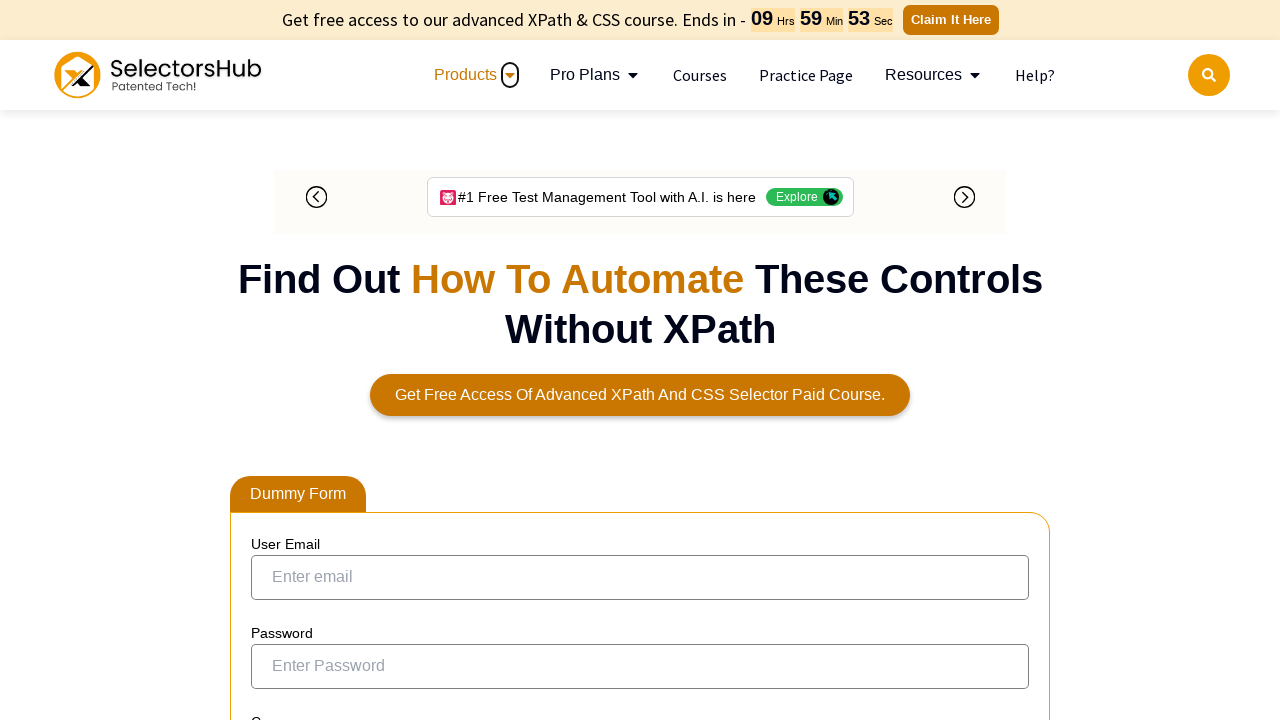

Filled username field nested in Shadow DOM with 'SK' on #userName >> #kils
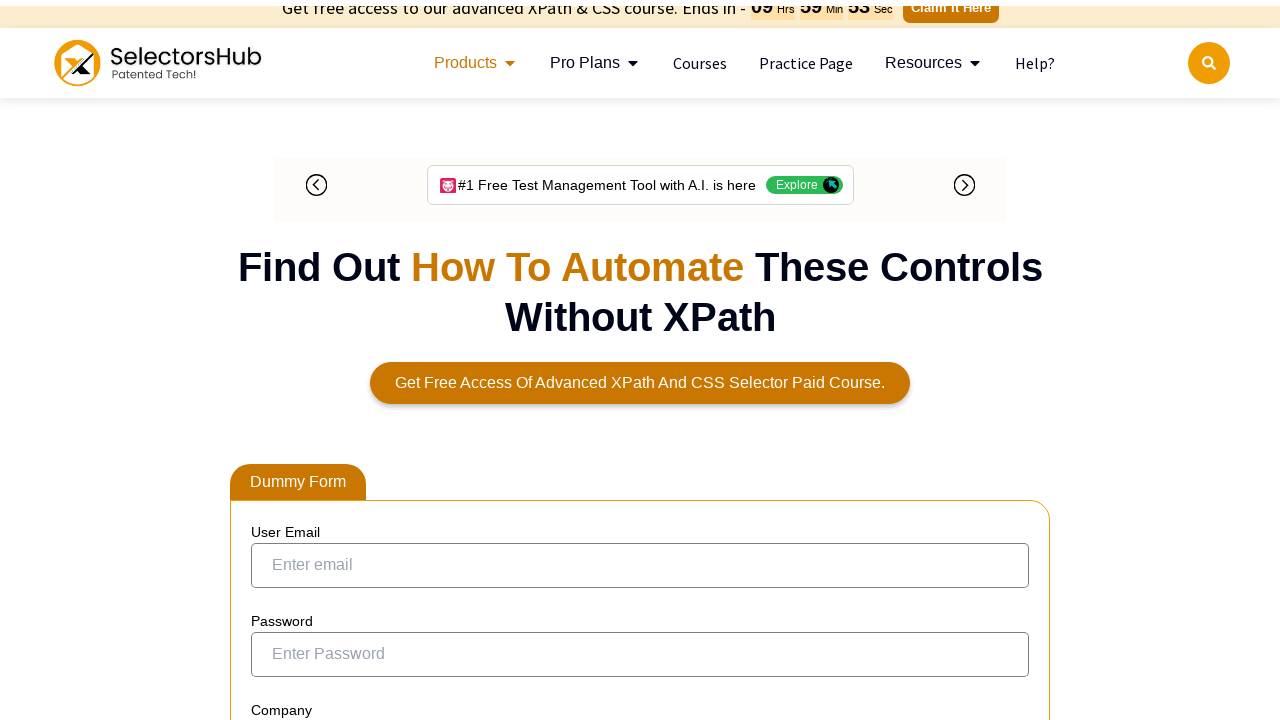

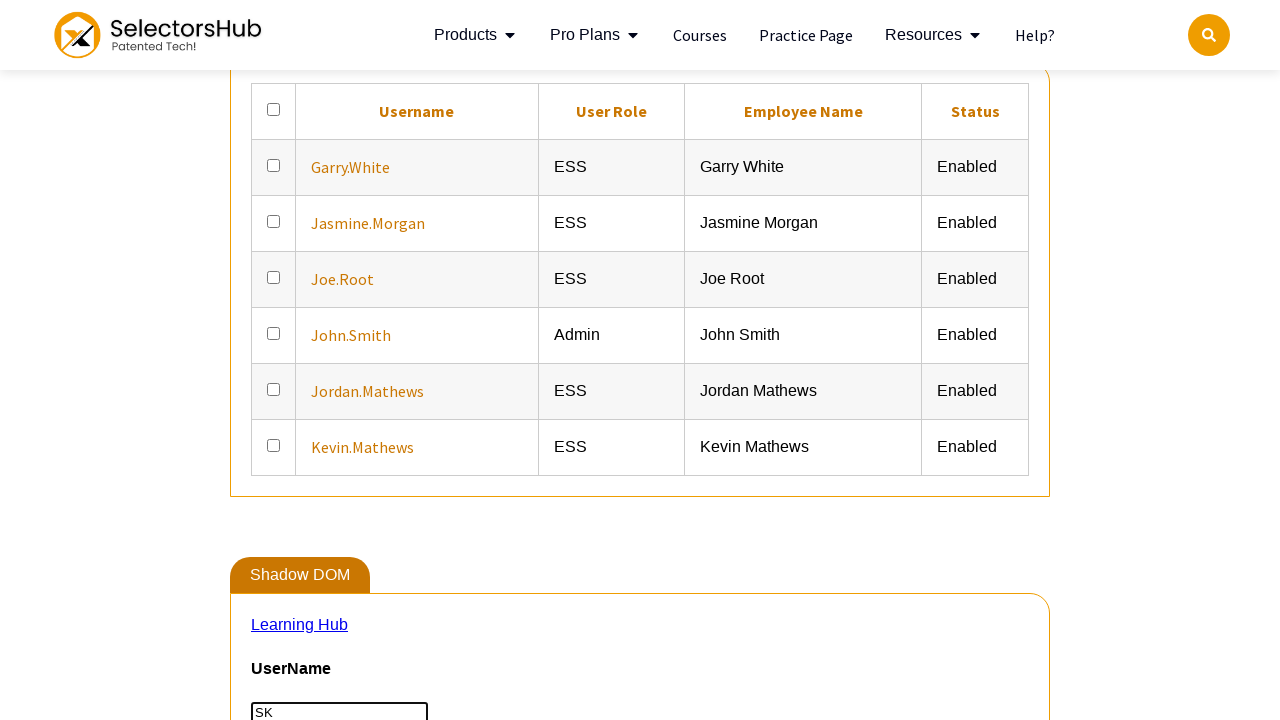